Tests a loading images page by waiting for a specific image to become visible and then verifying that multiple images are present on the page

Starting URL: https://bonigarcia.dev/selenium-webdriver-java/loading-images.html

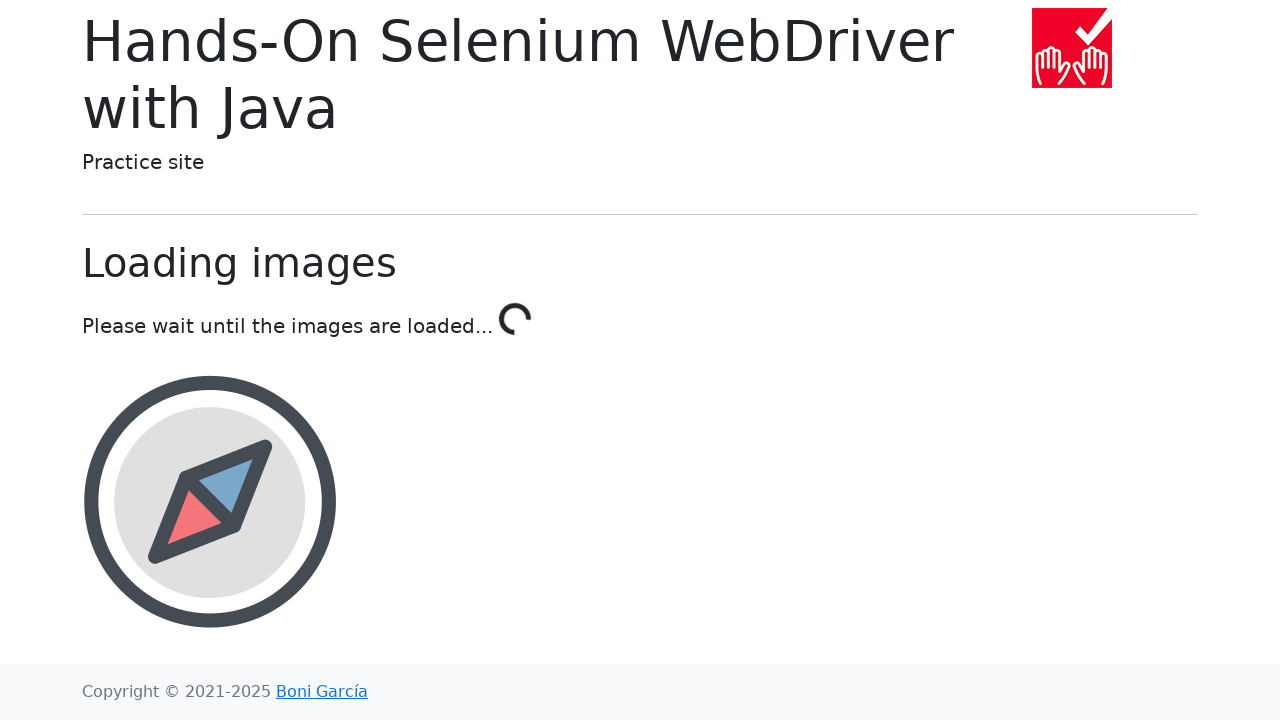

Navigated to loading images test page
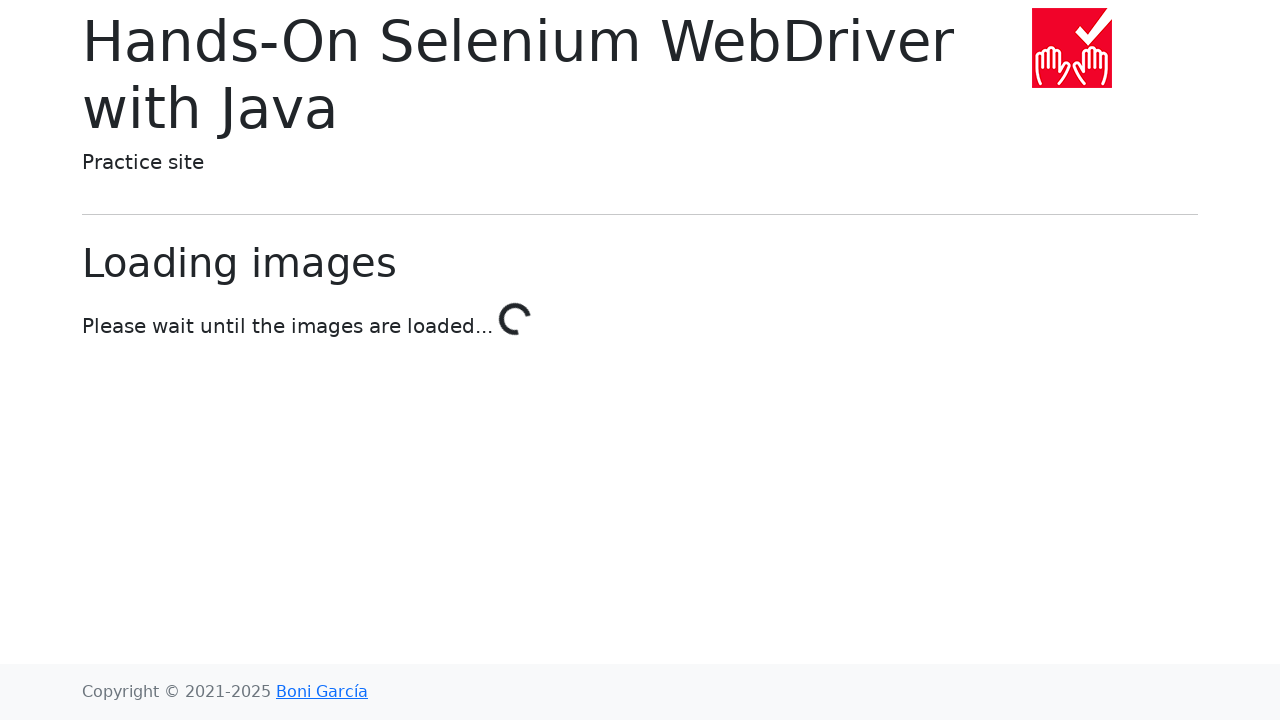

Landscape image became visible, confirming images loaded
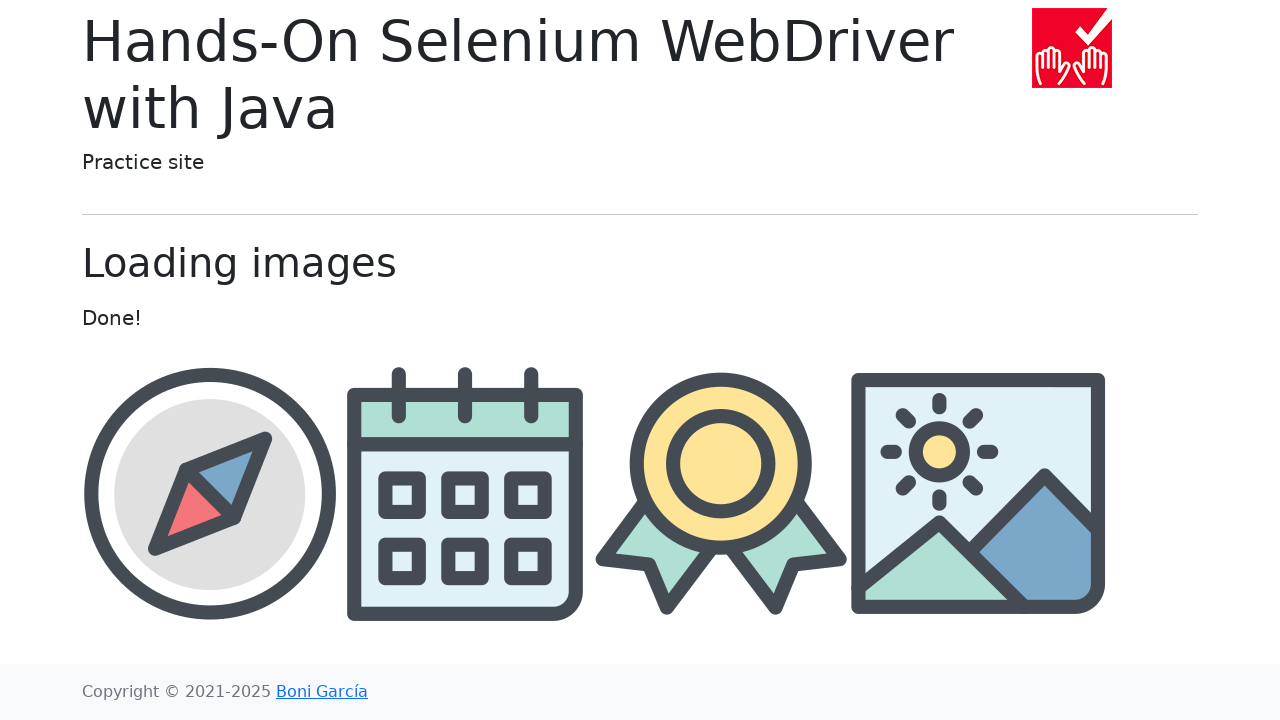

Verified that image elements are present on the page
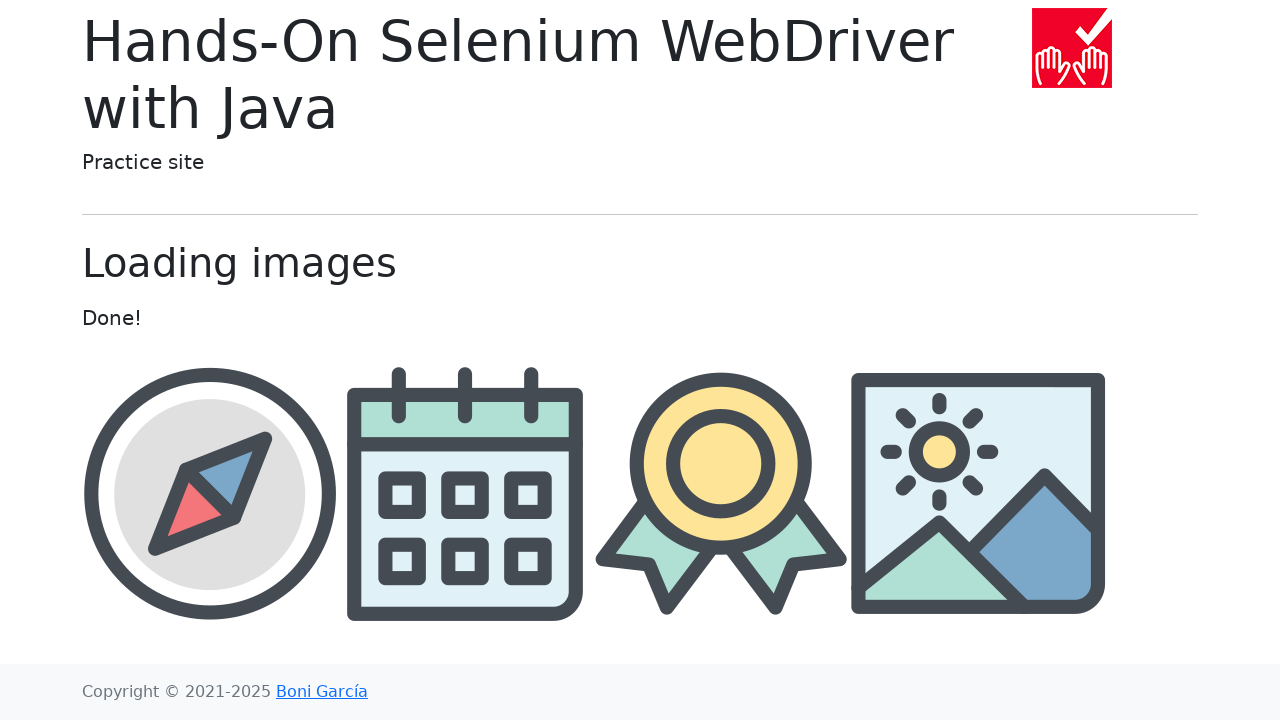

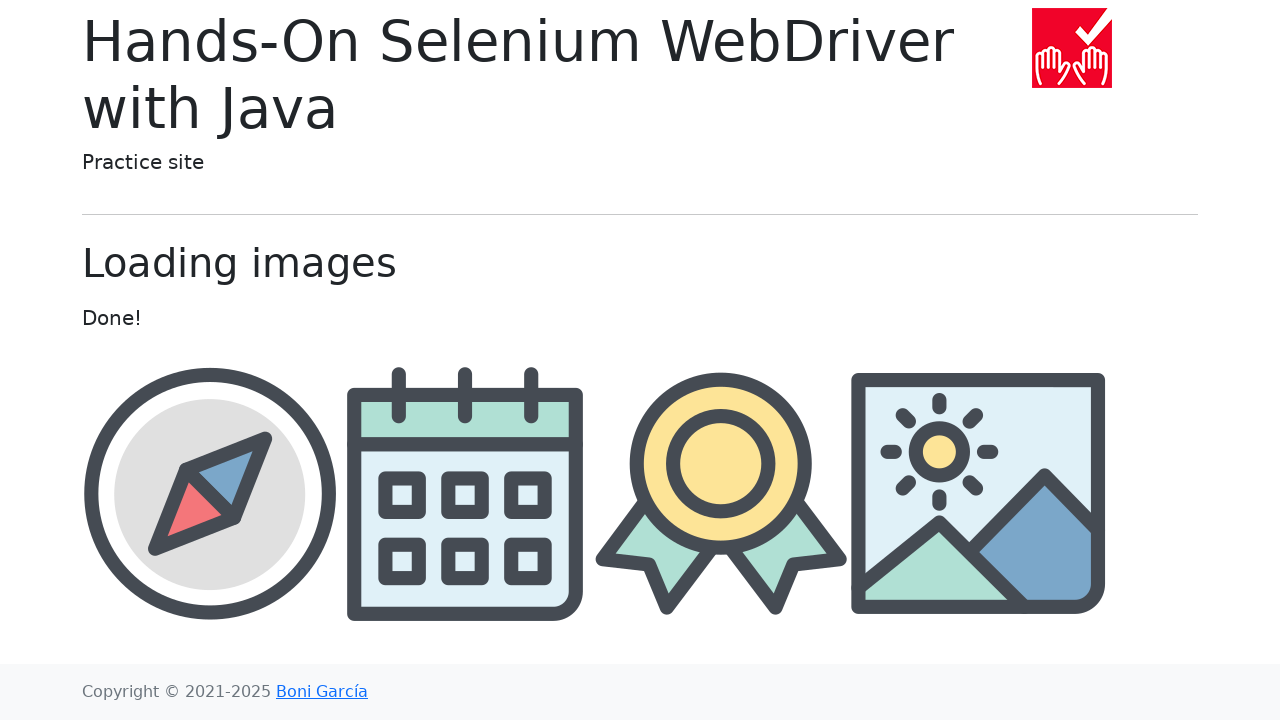